Tests a form submission by filling in first name, last name, and email fields, then submitting the form by pressing Enter.

Starting URL: http://secure-retreat-92358.herokuapp.com/

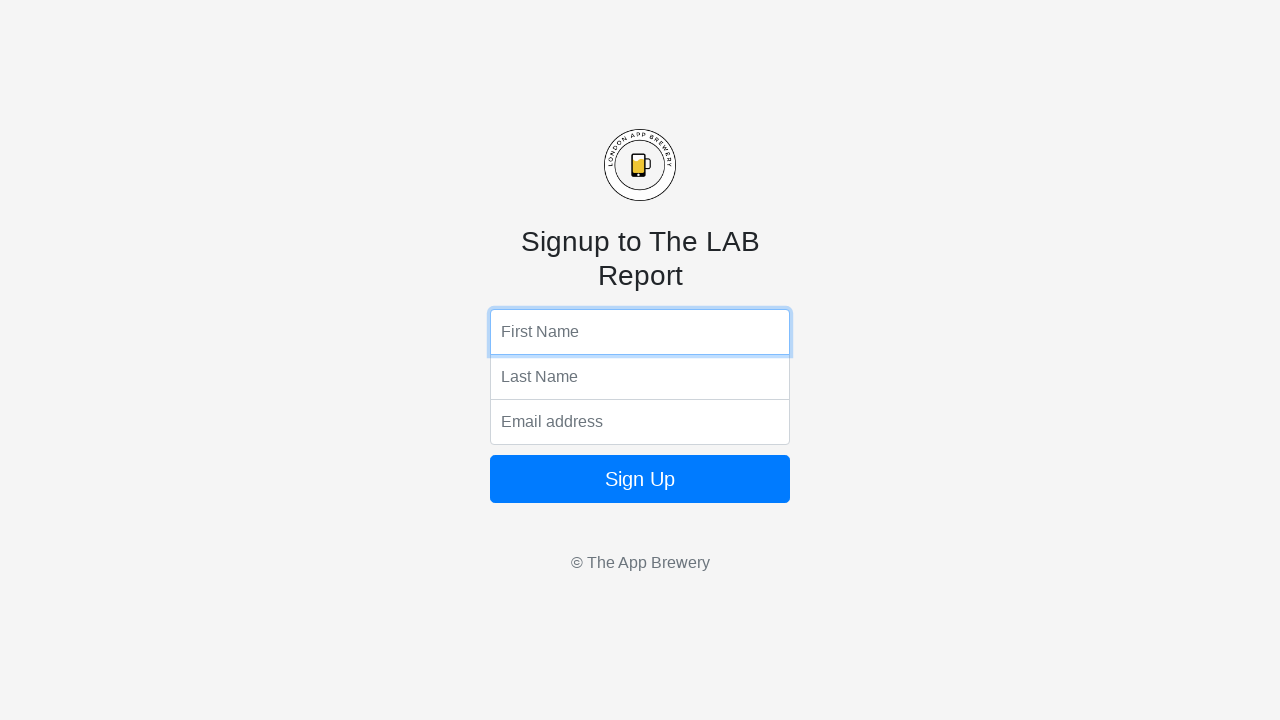

Filled first name field with 'Pratik' on form input:nth-of-type(1)
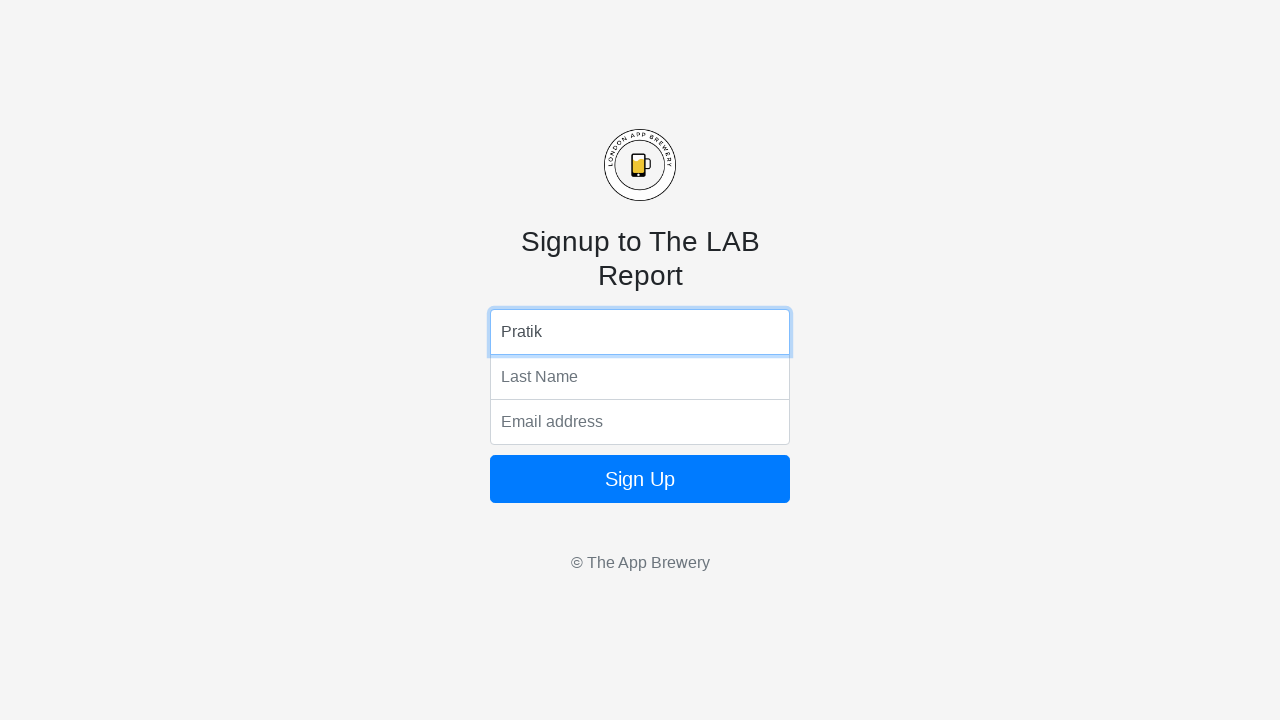

Filled last name field with 'Yadav' on form input:nth-of-type(2)
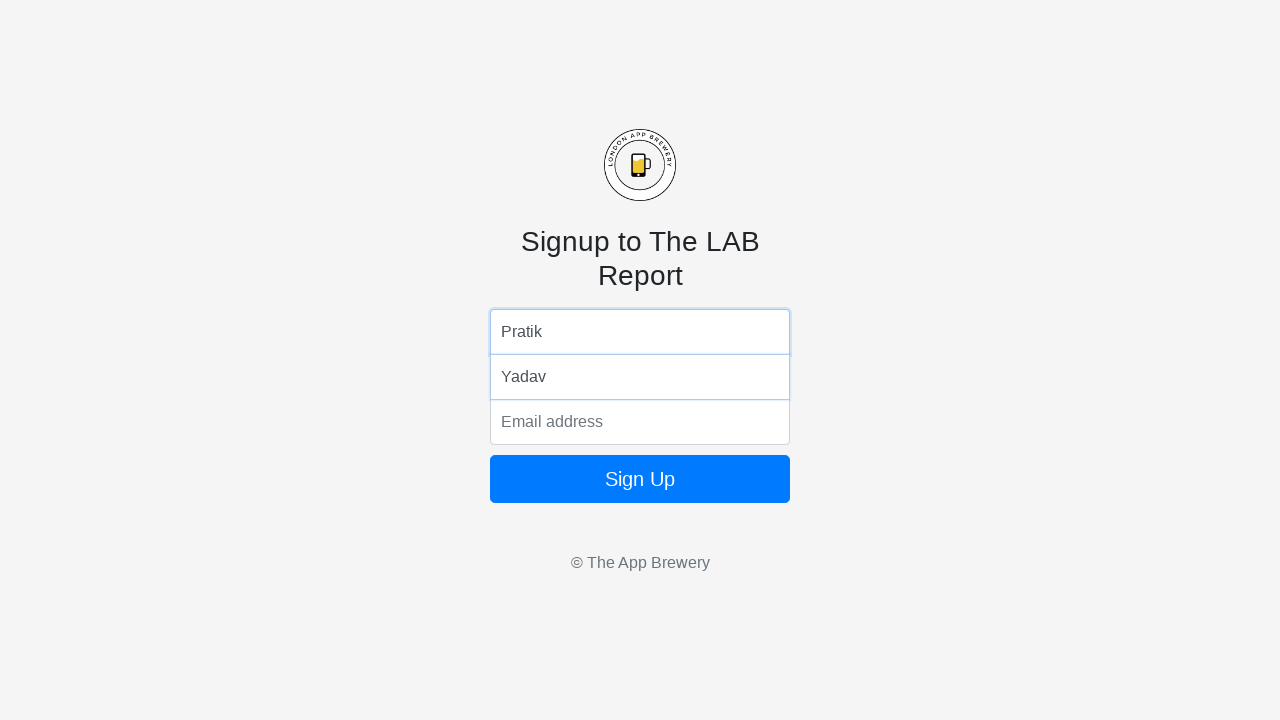

Filled email field with 'Pratik@email.com' on form input:nth-of-type(3)
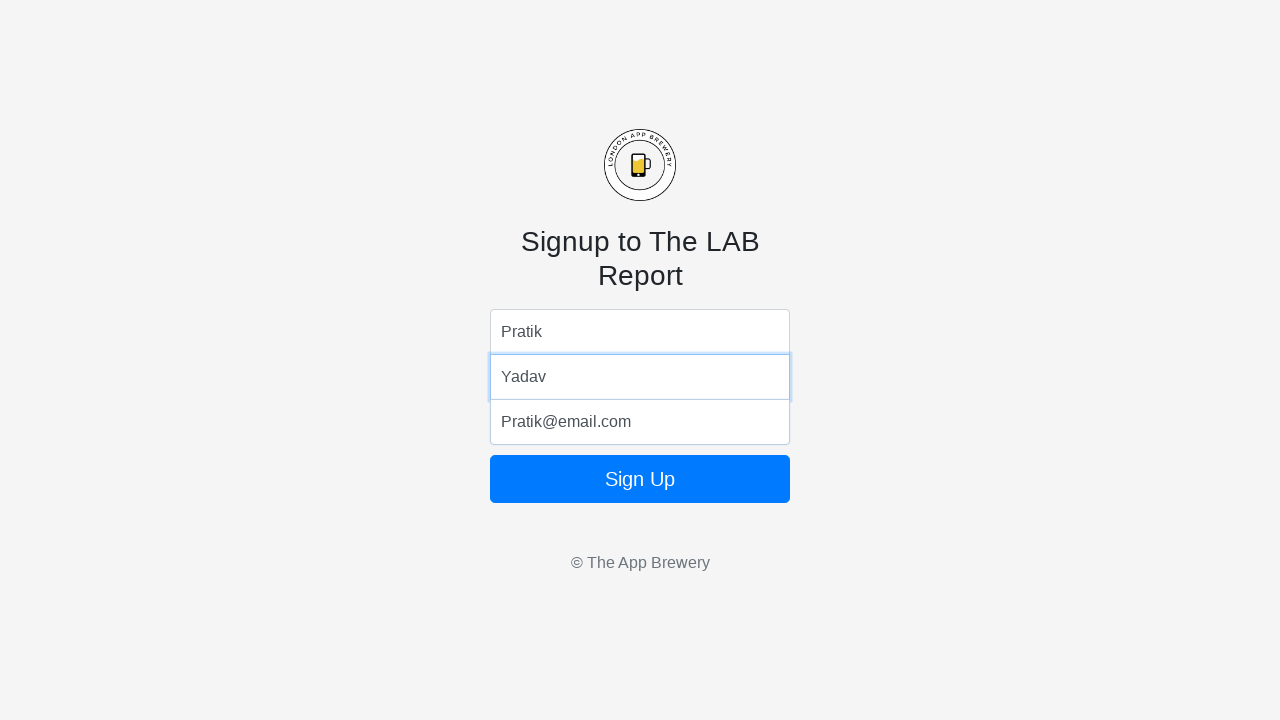

Submitted form by pressing Enter on email field on form input:nth-of-type(3)
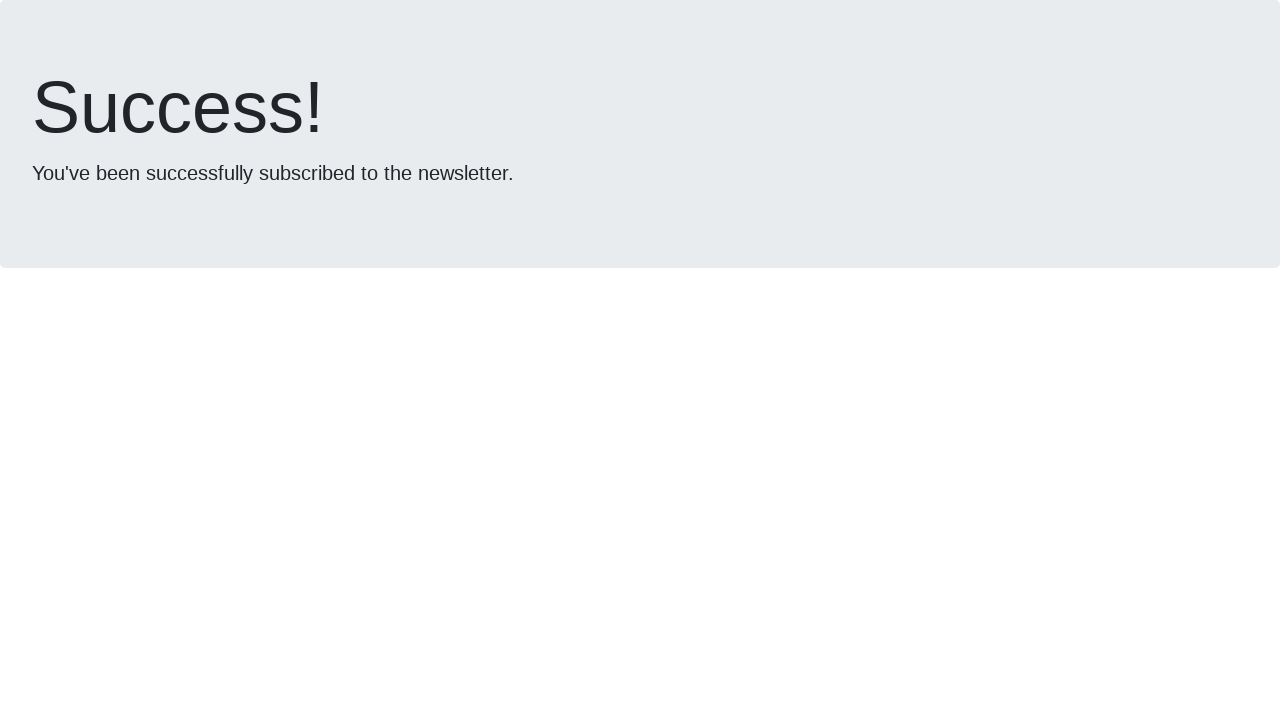

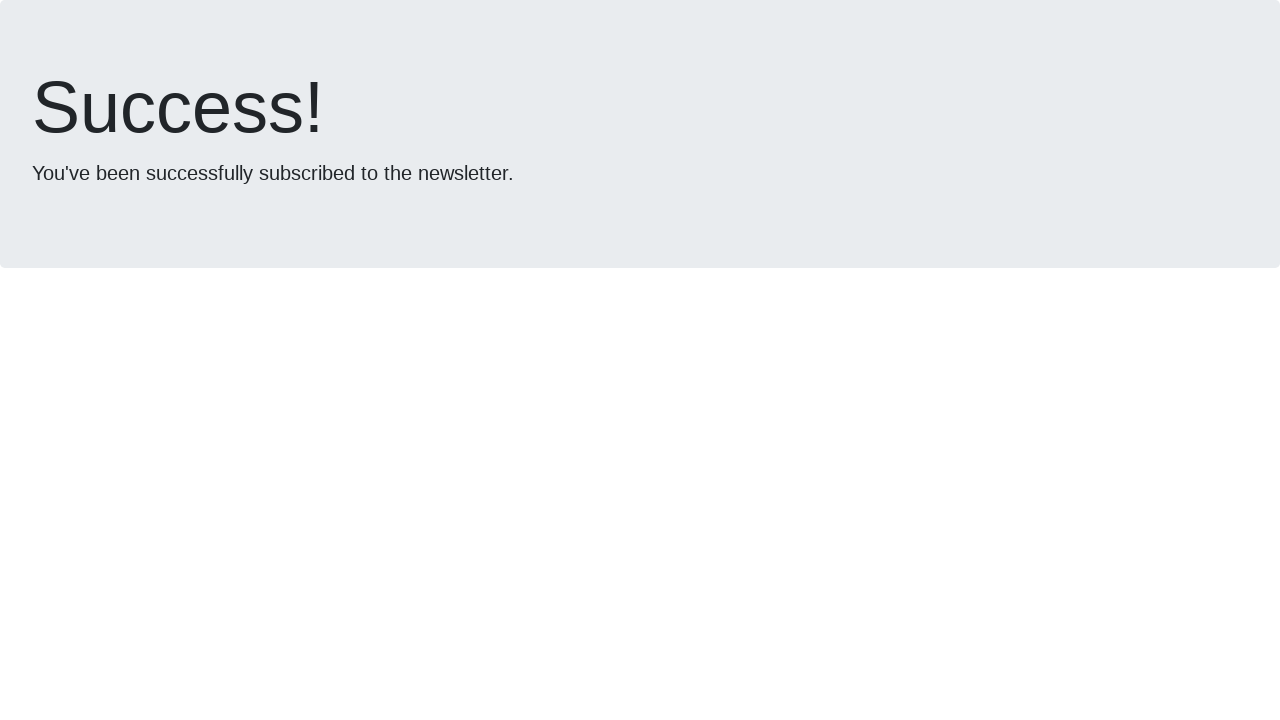